Tests text input functionality by entering text in a field and clicking a button to update its label

Starting URL: http://uitestingplayground.com/textinput

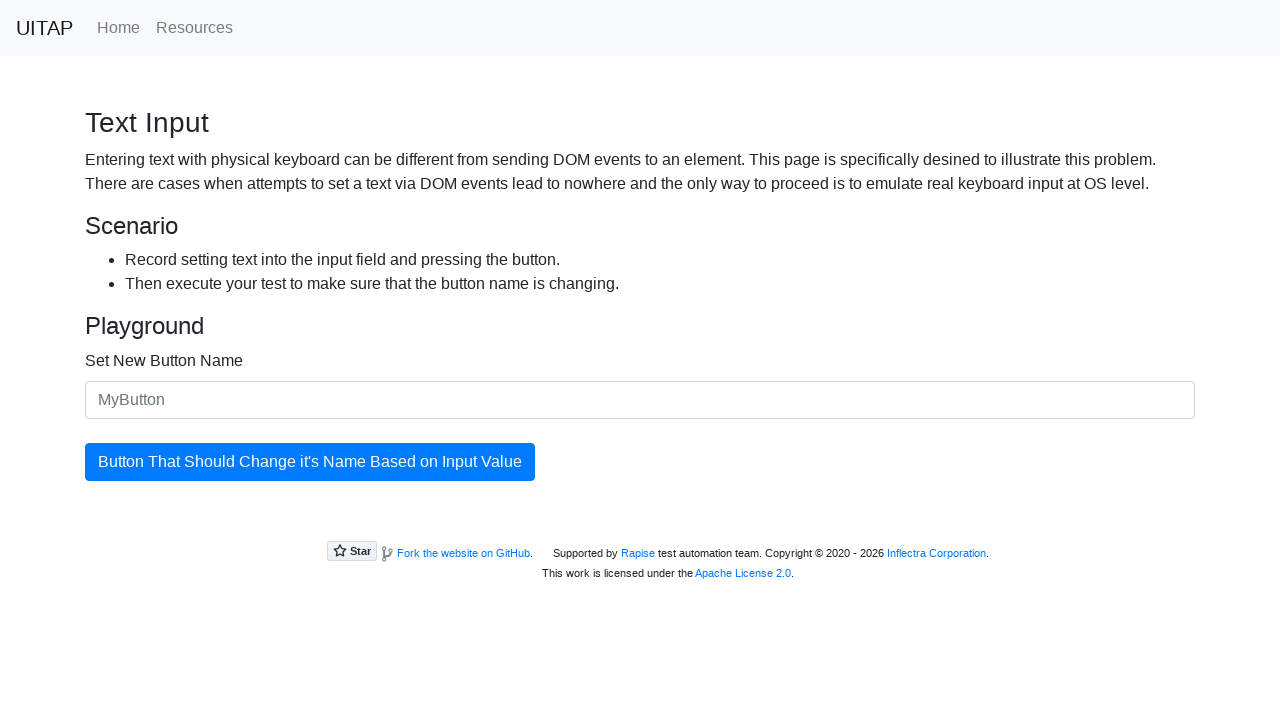

Filled text input field with 'SkyPro' on #newButtonName
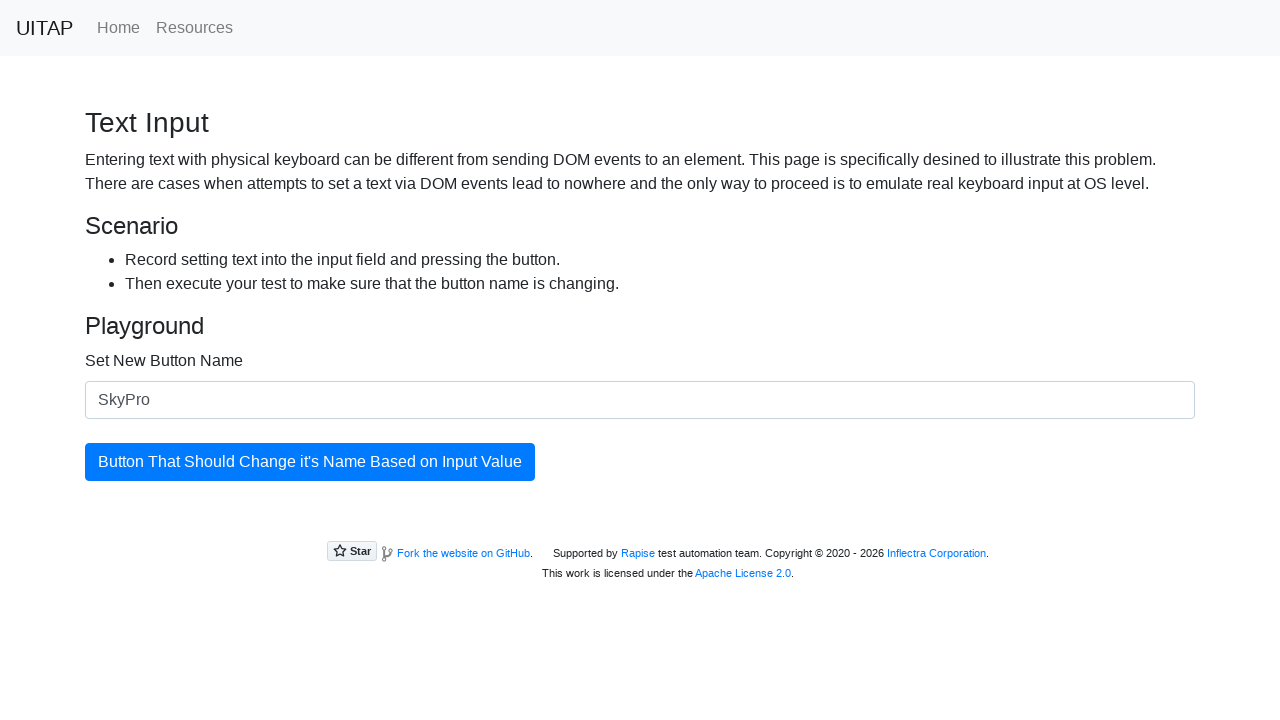

Clicked button to update its label at (310, 462) on #updatingButton
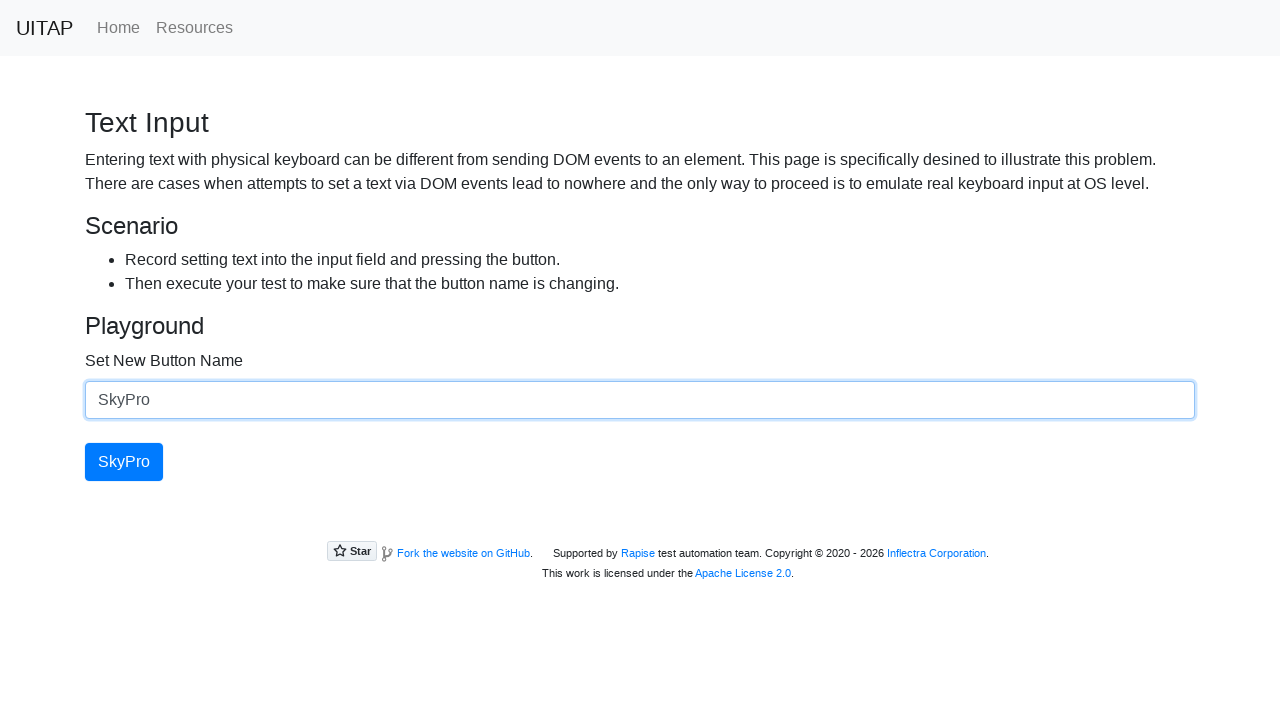

Retrieved updated button text
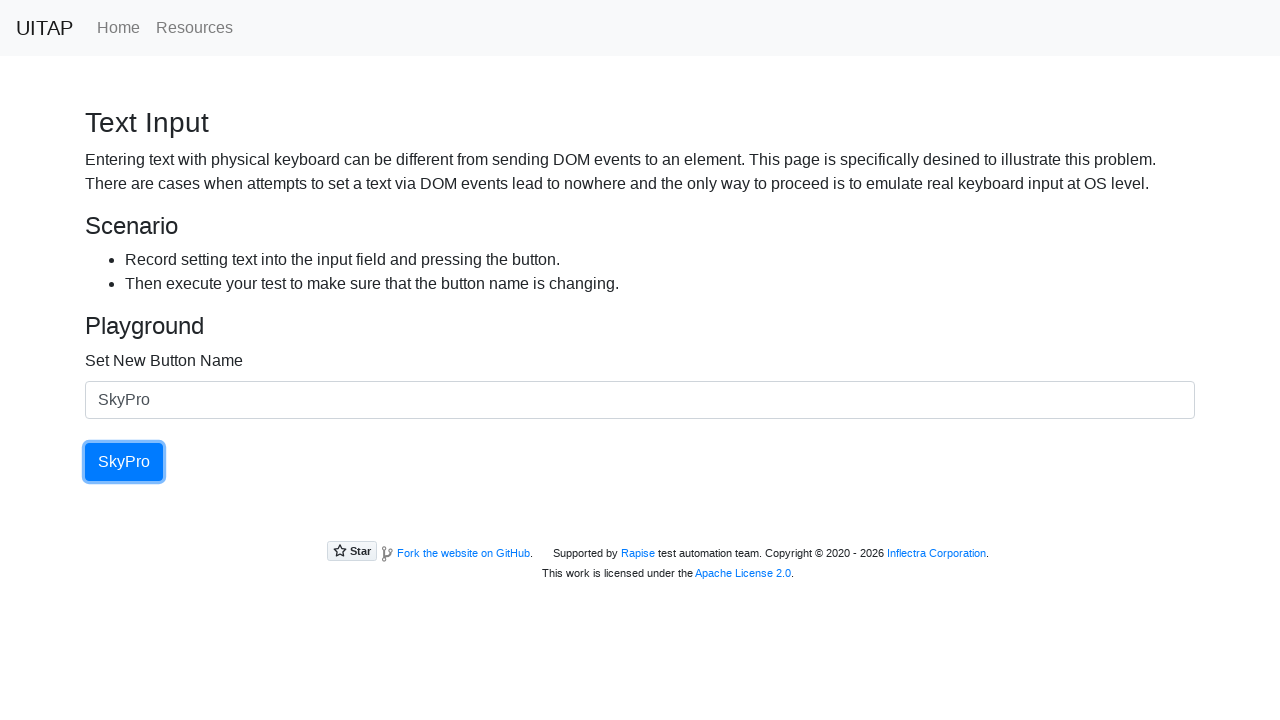

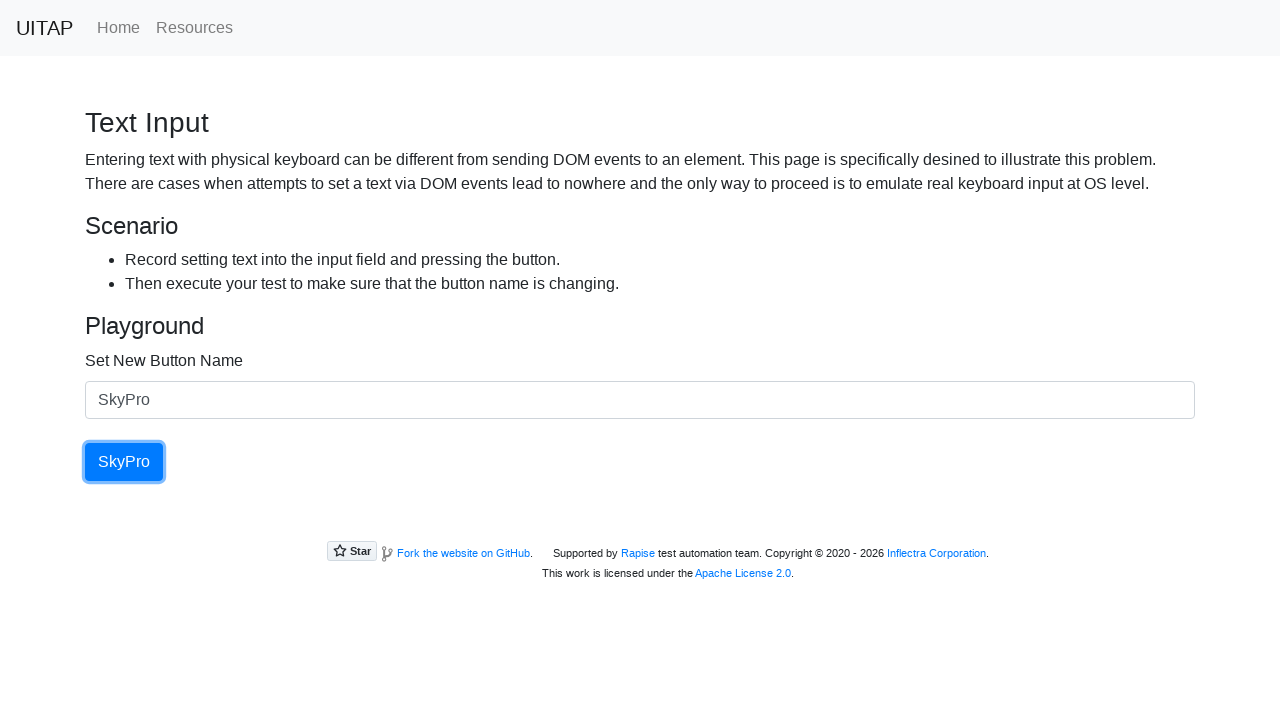